Demonstrates implicit wait concept by clicking the resend button (test is mostly illustrative with commented code).

Starting URL: https://eviltester.github.io/supportclasses/#2000

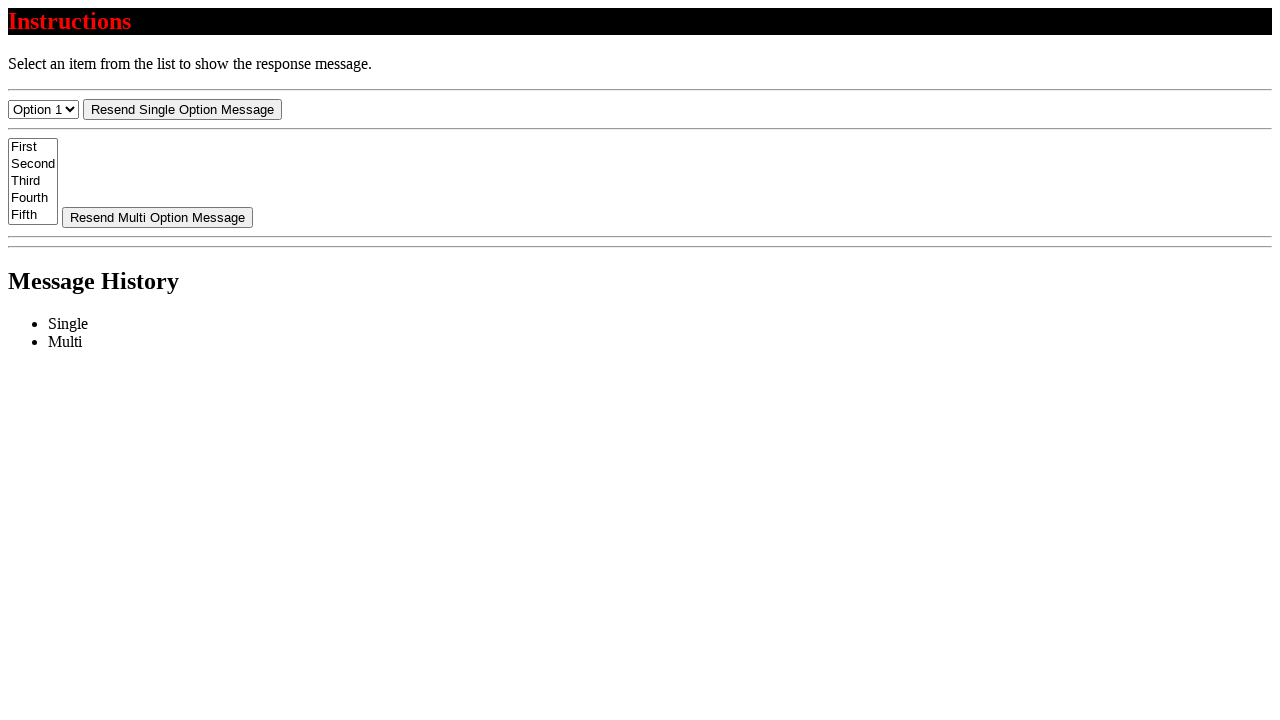

Navigated to implicit wait demo page with 2000ms delay
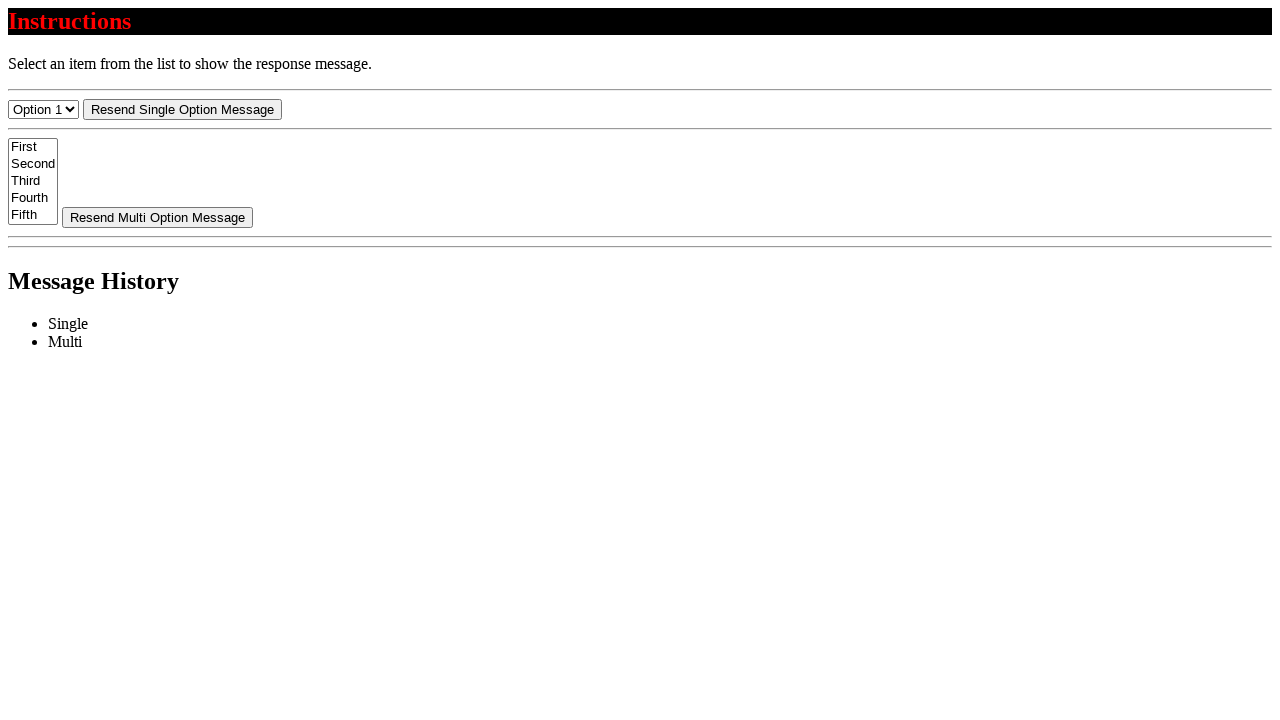

Clicked resend button to trigger implicit wait at (182, 109) on #resend-select
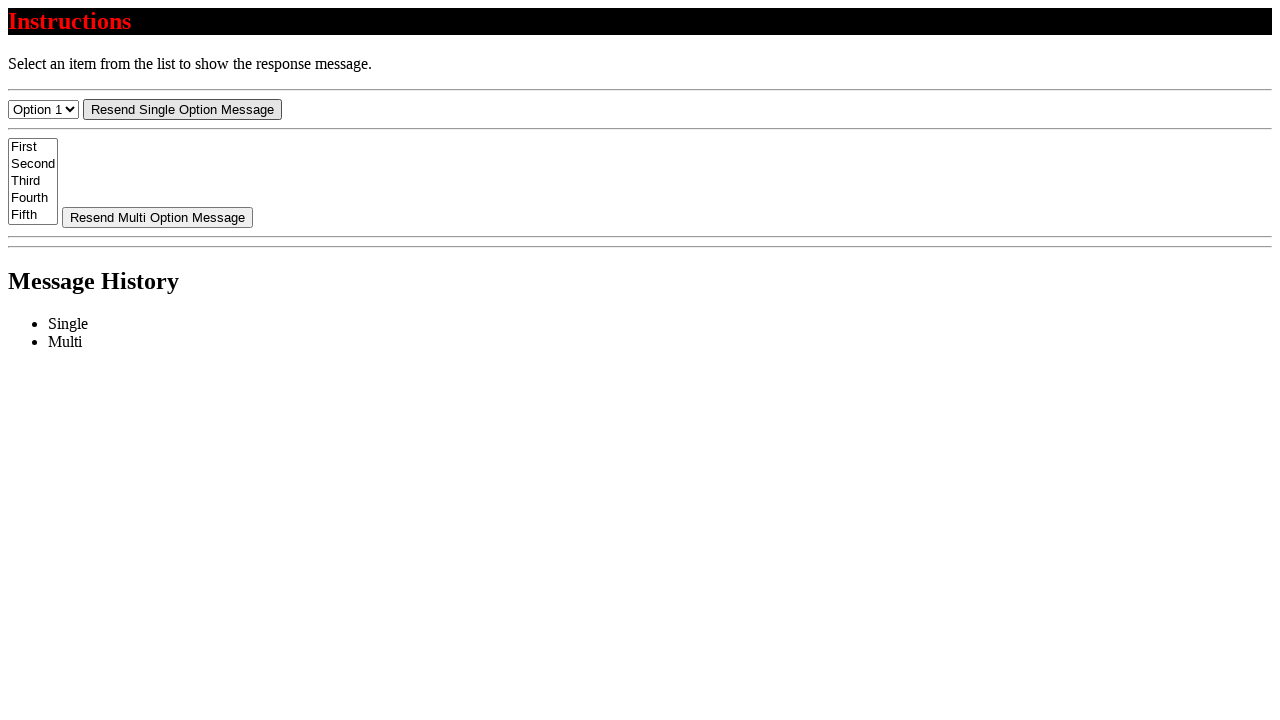

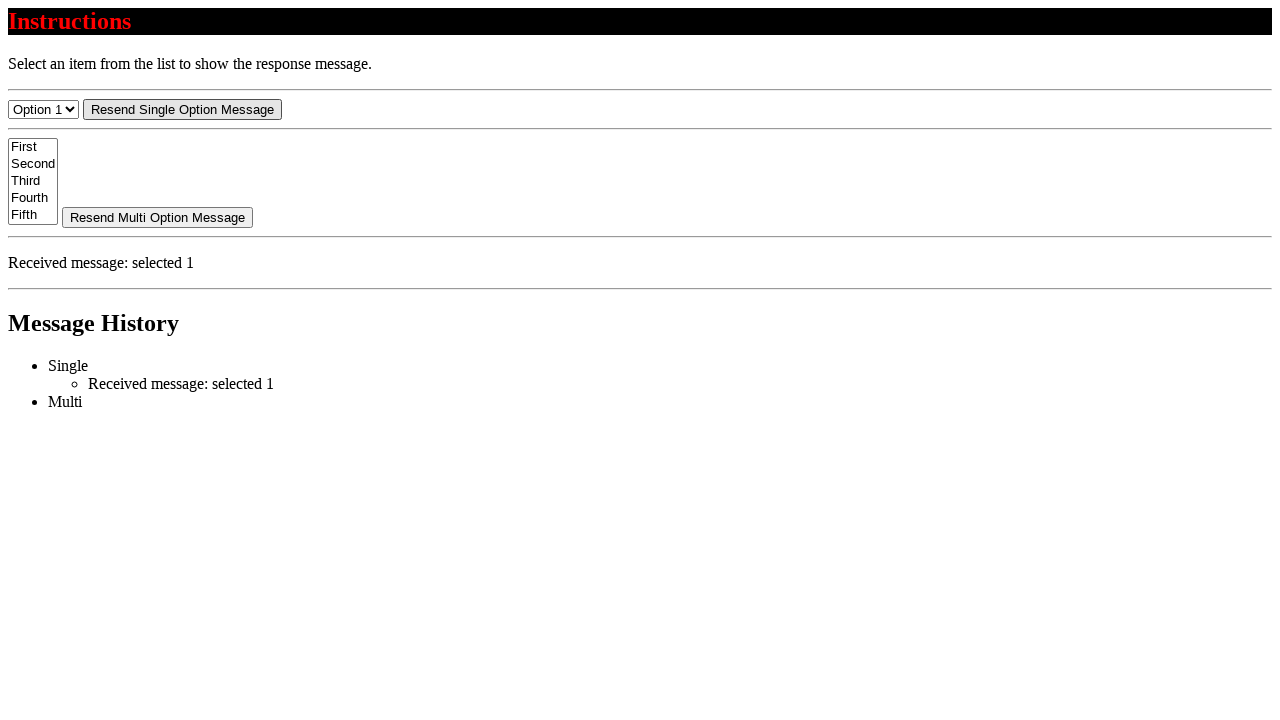